Navigates to the registration page and clicks a link to proceed

Starting URL: https://parabank.parasoft.com/parabank/register.htm

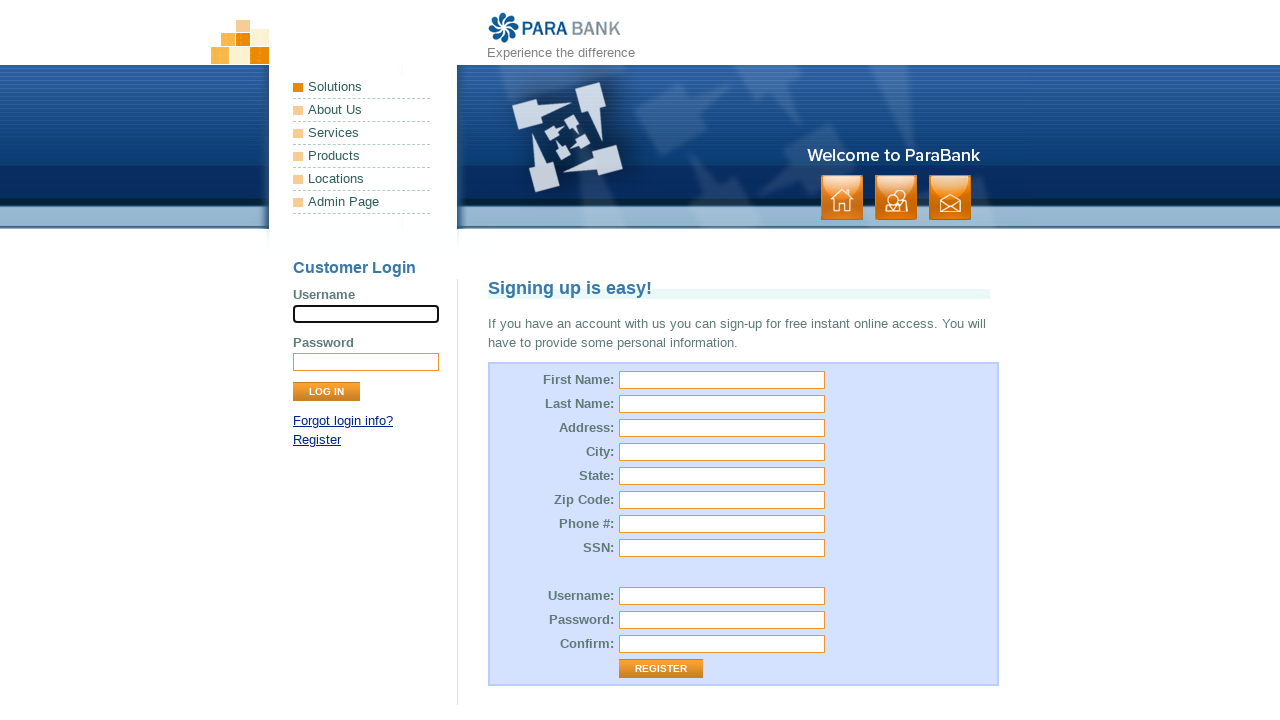

Clicked registration link to proceed at (317, 440) on xpath=/html/body/div[1]/div[3]/div[1]/div/p[2]/a
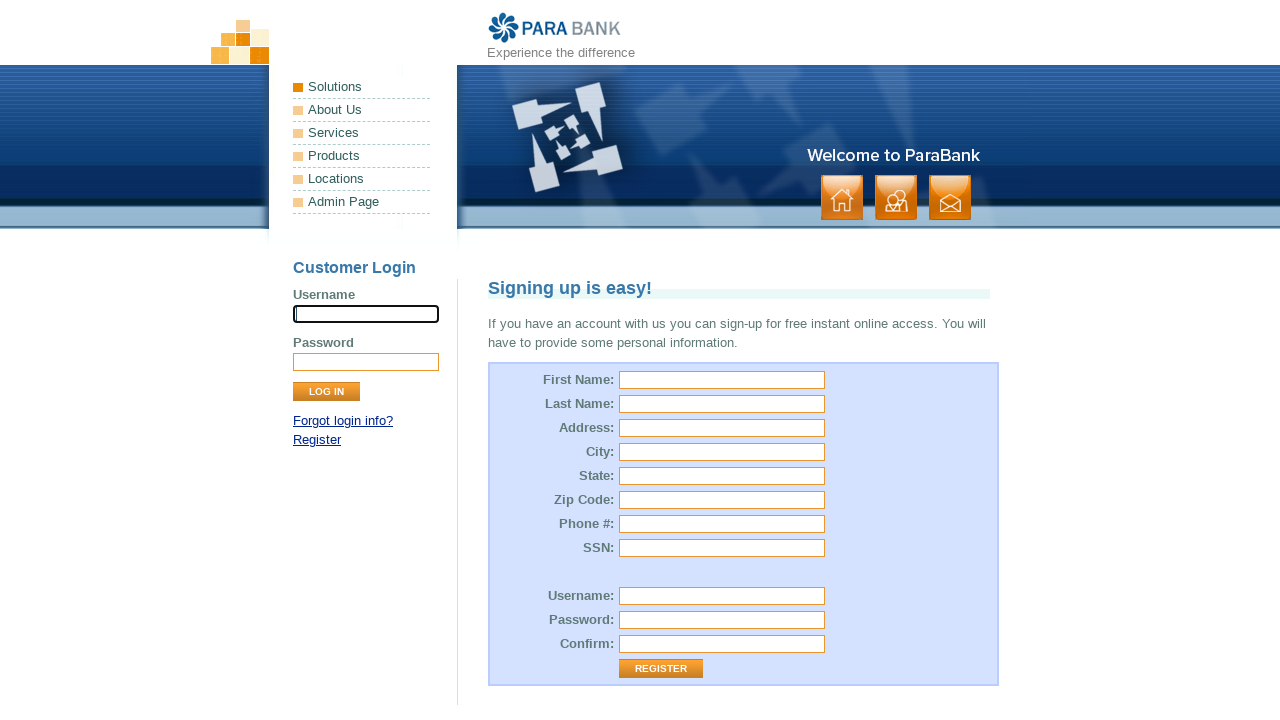

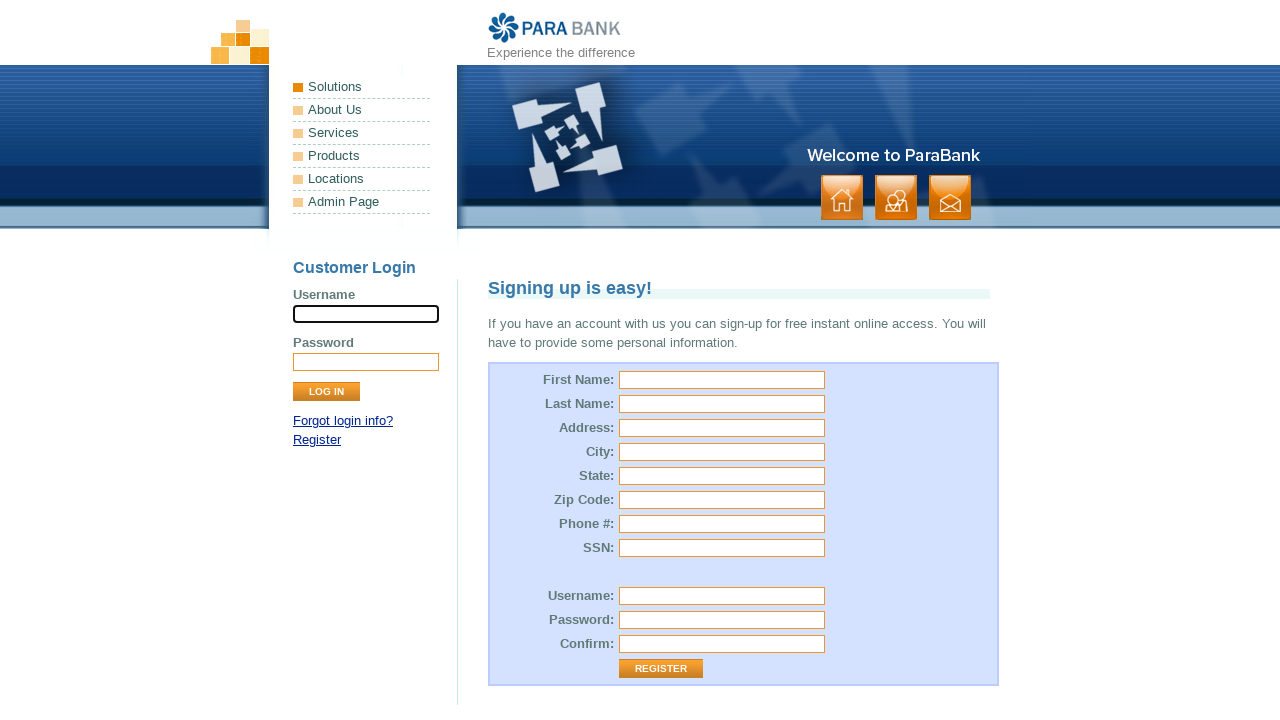